Tests boundary condition where shoe size 34 is entered and verifies a success message is displayed indicating the size is available

Starting URL: https://lm.skillbox.cc/qa_tester/module03/practice1/

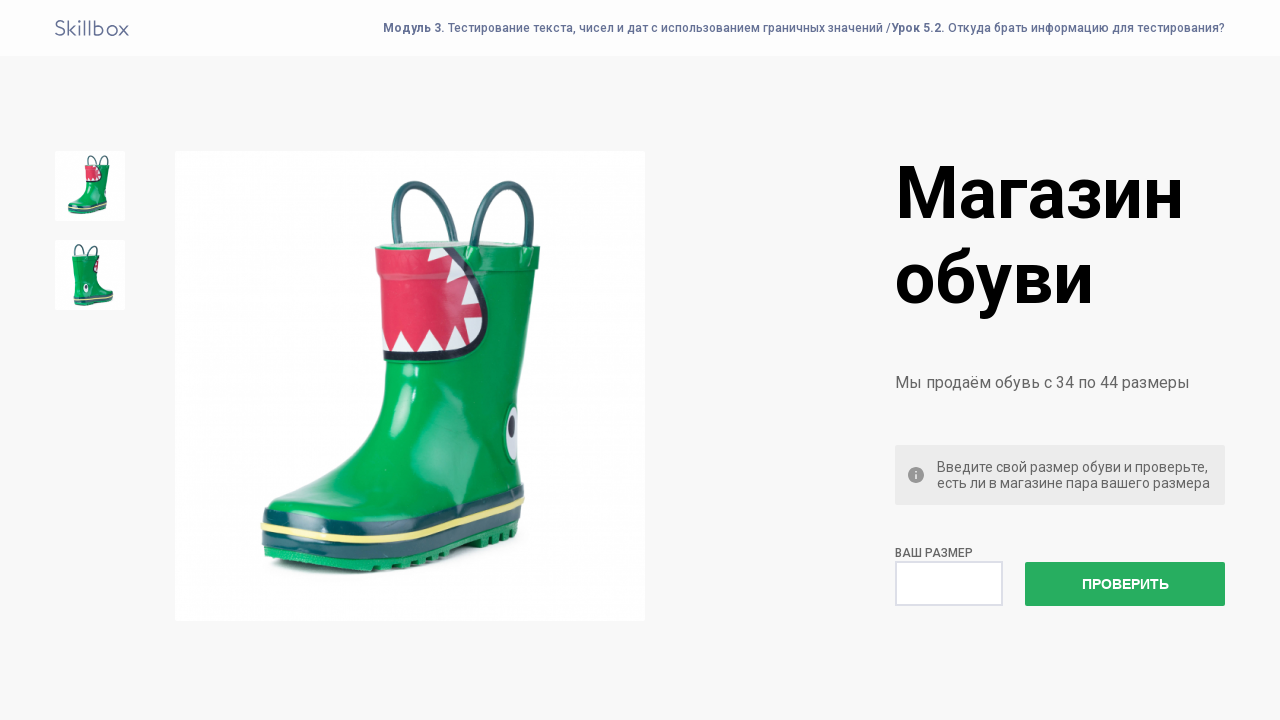

Entered shoe size 34 (minimum valid boundary) in size field on #size
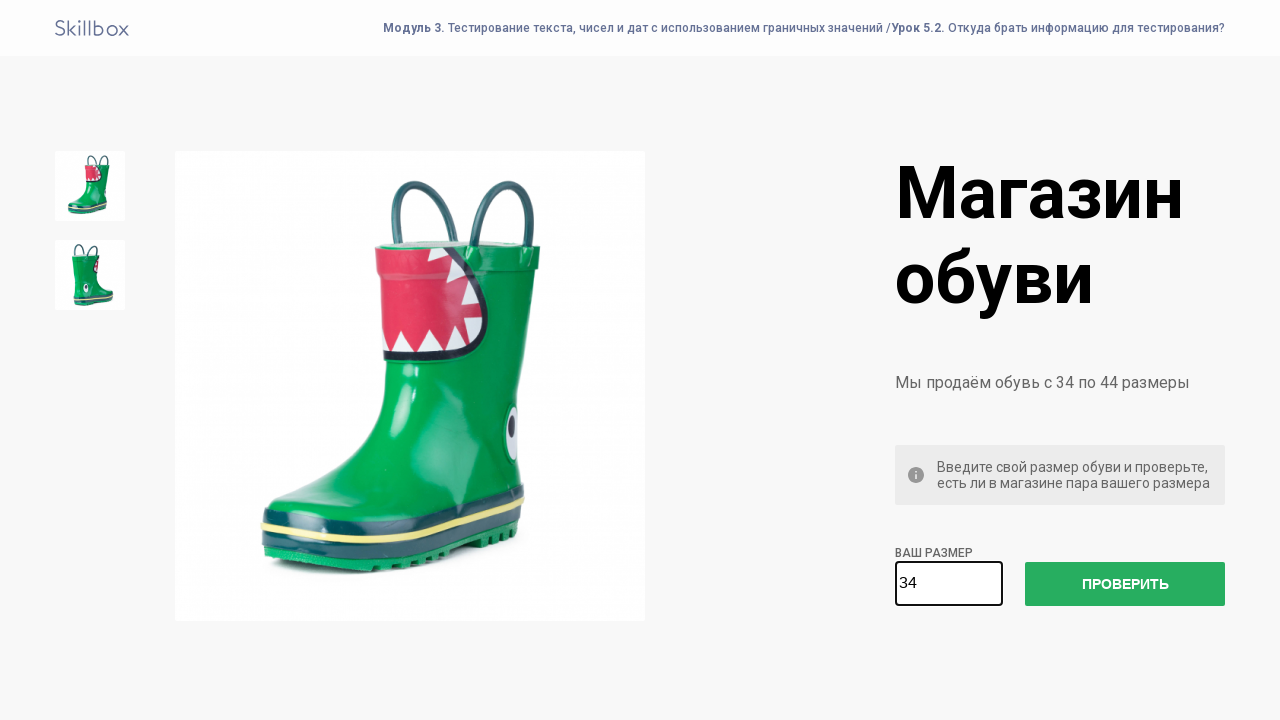

Clicked the check size button at (1125, 584) on #check-size-button
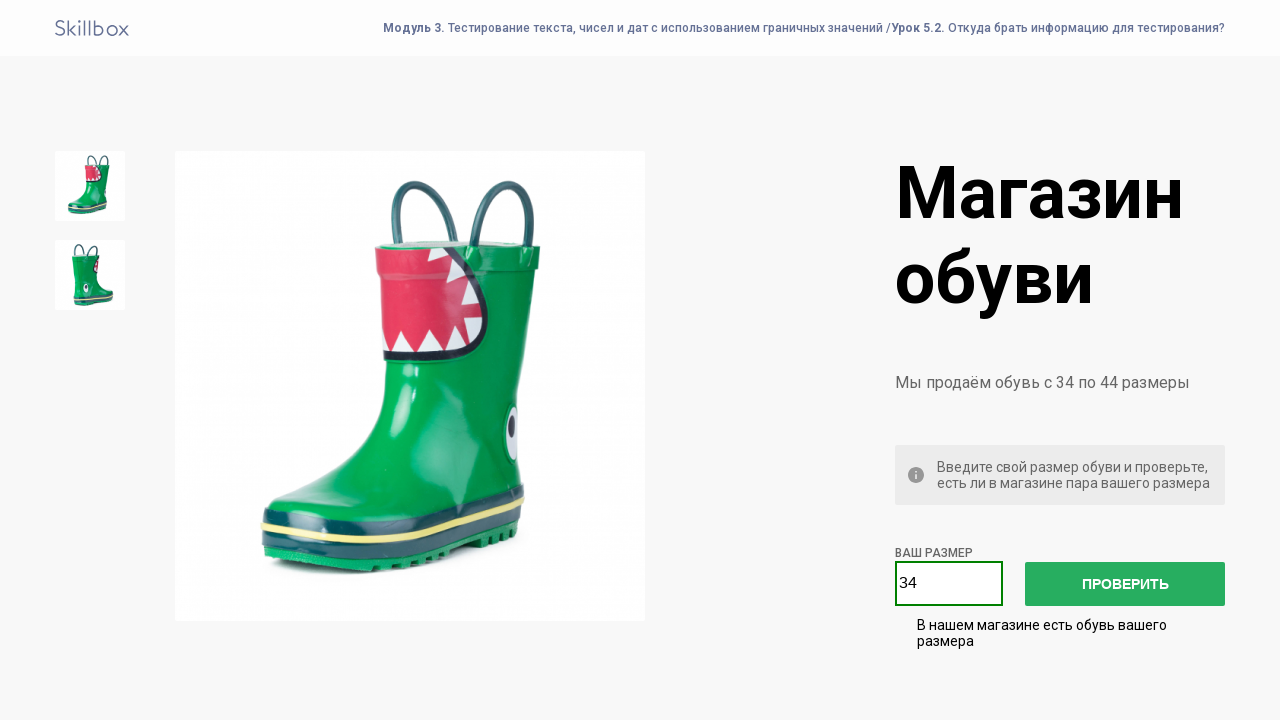

Success message appeared indicating size 34 is available
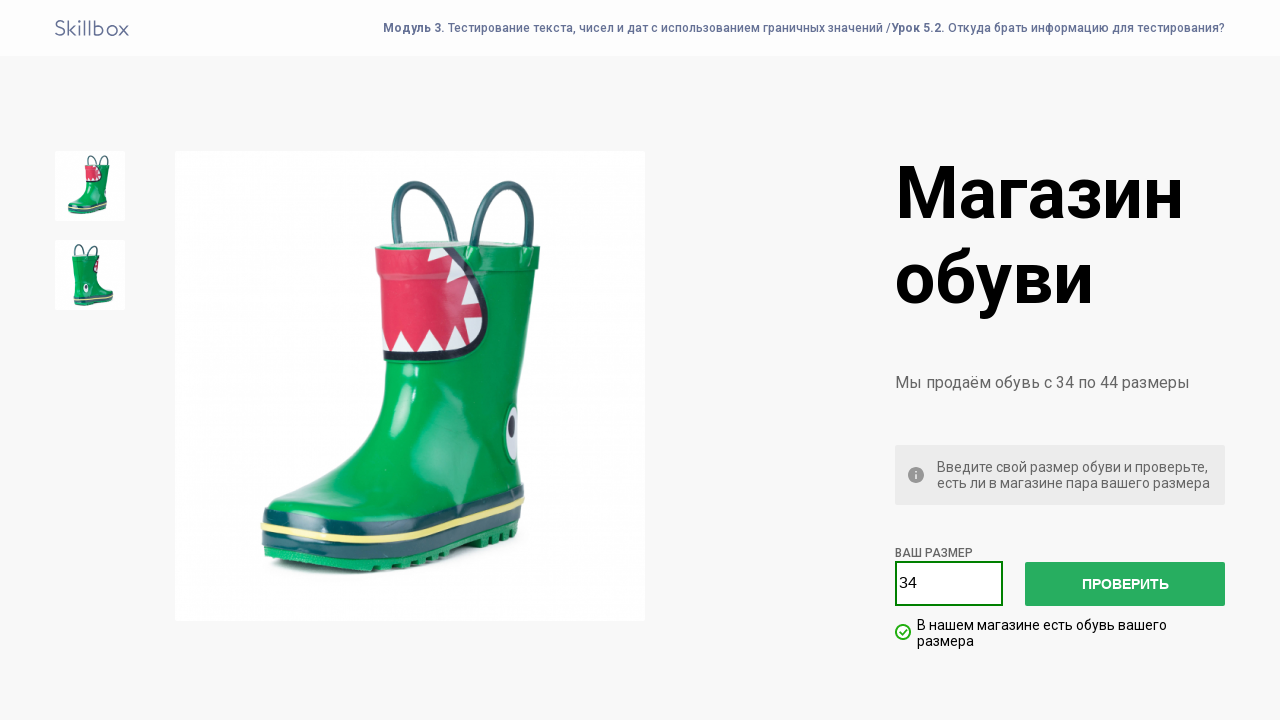

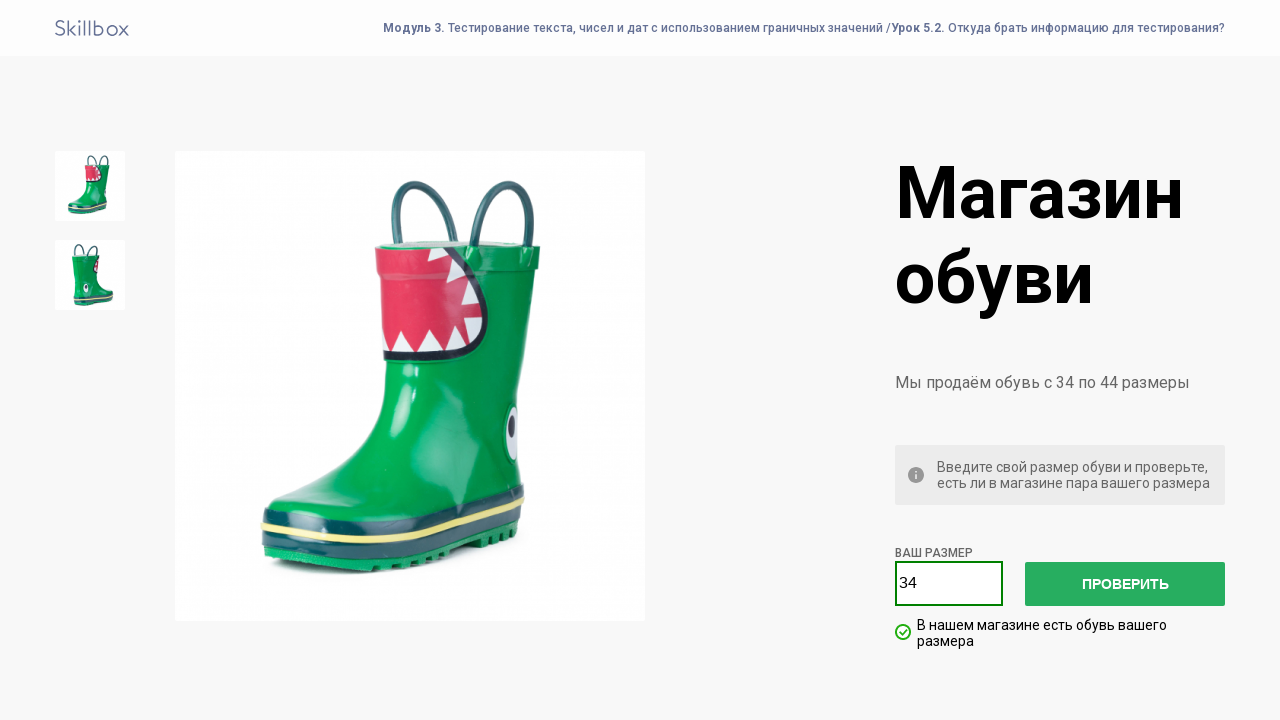